Tests the add/remove elements functionality by adding two elements, then deleting one and verifying the count changes

Starting URL: https://the-internet.herokuapp.com/add_remove_elements/

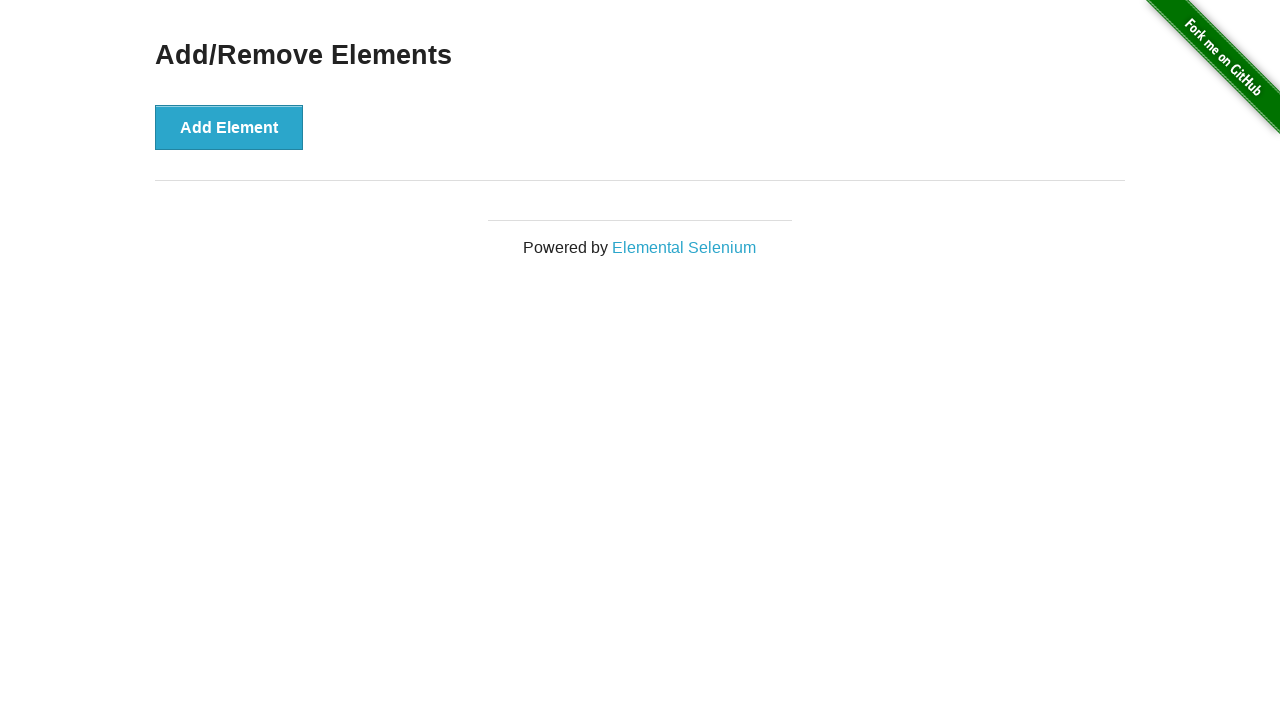

Clicked Add Element button first time at (229, 127) on xpath=//button[text()='Add Element']
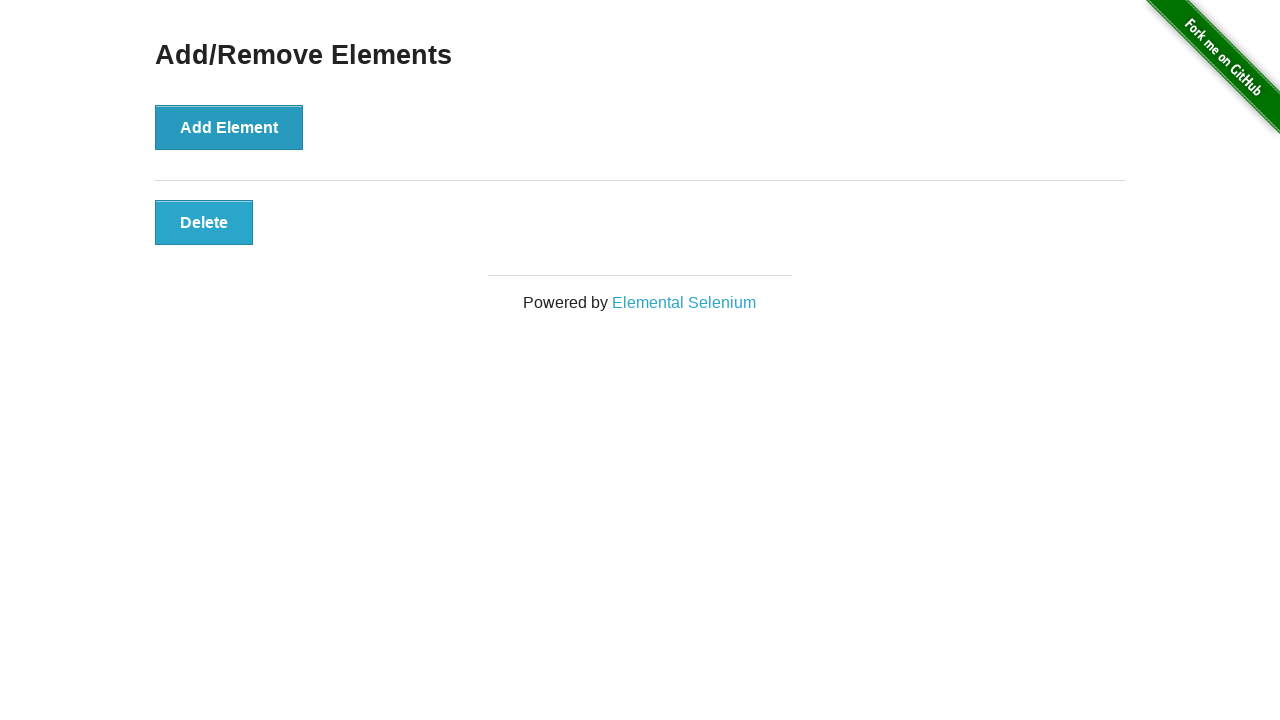

Clicked Add Element button second time at (229, 127) on xpath=//button[text()='Add Element']
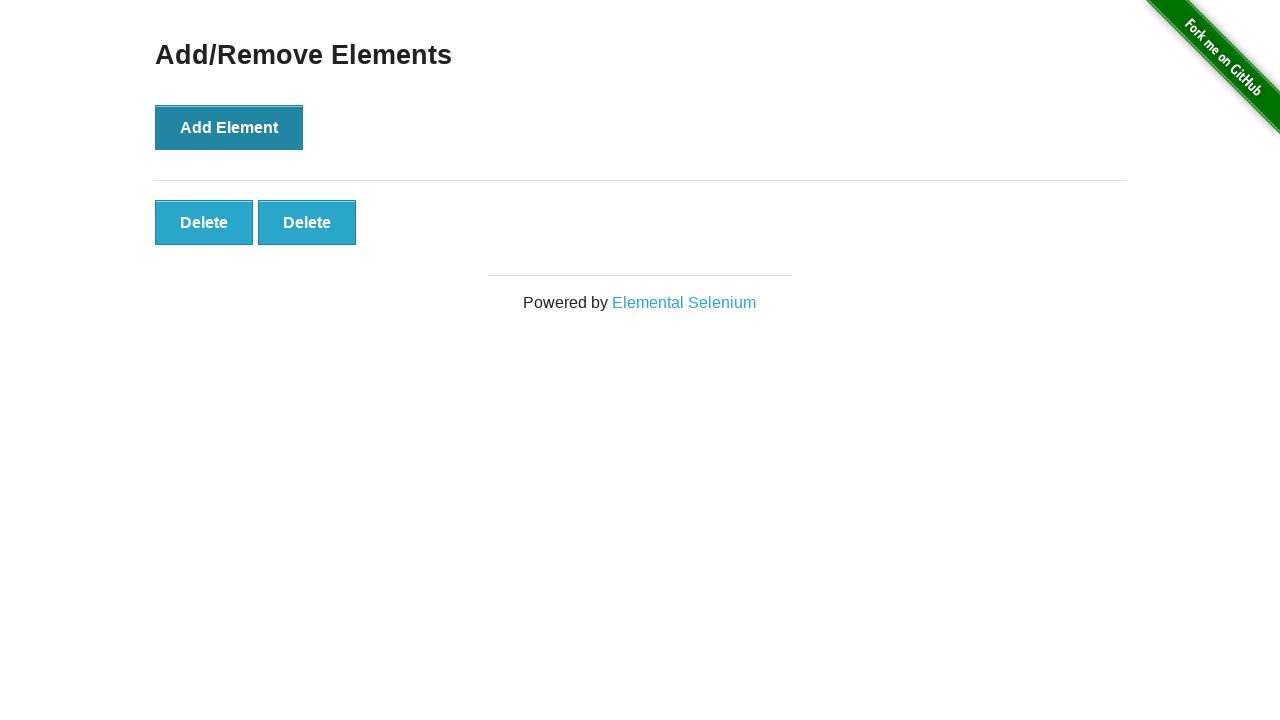

Delete buttons appeared after adding two elements
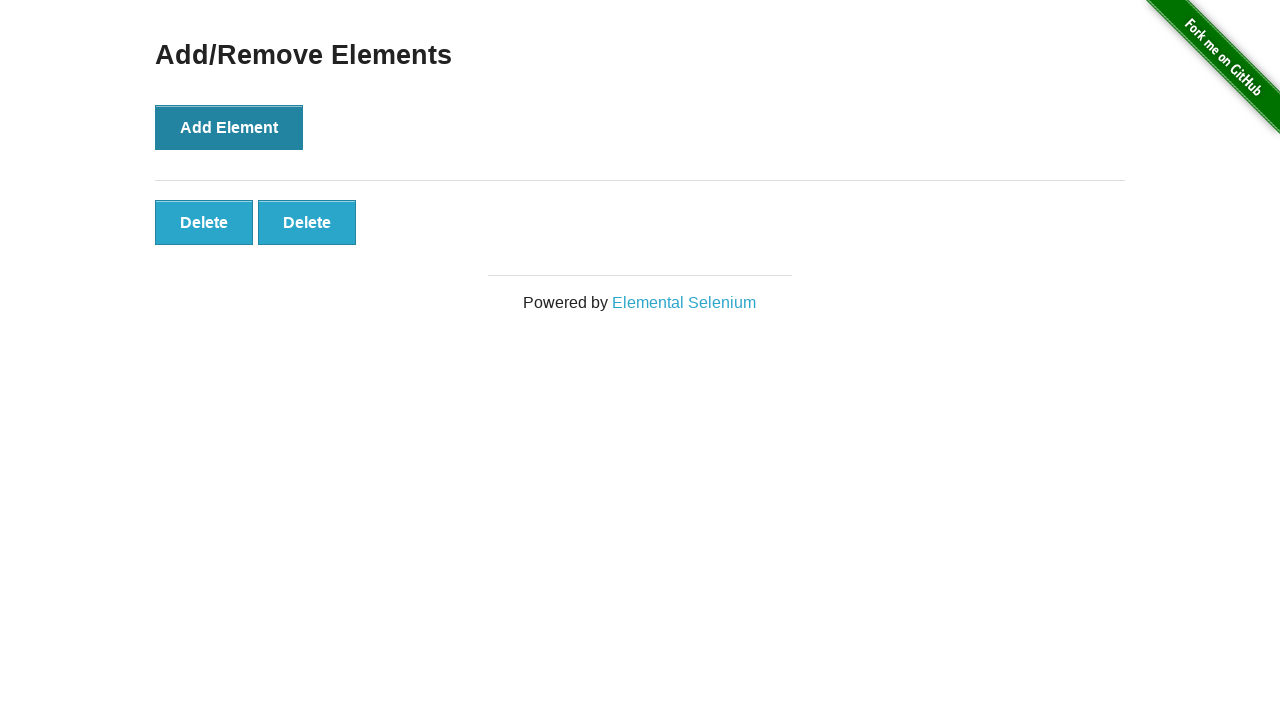

Clicked the second Delete button to remove one element at (307, 222) on xpath=//button[text()='Delete'] >> nth=1
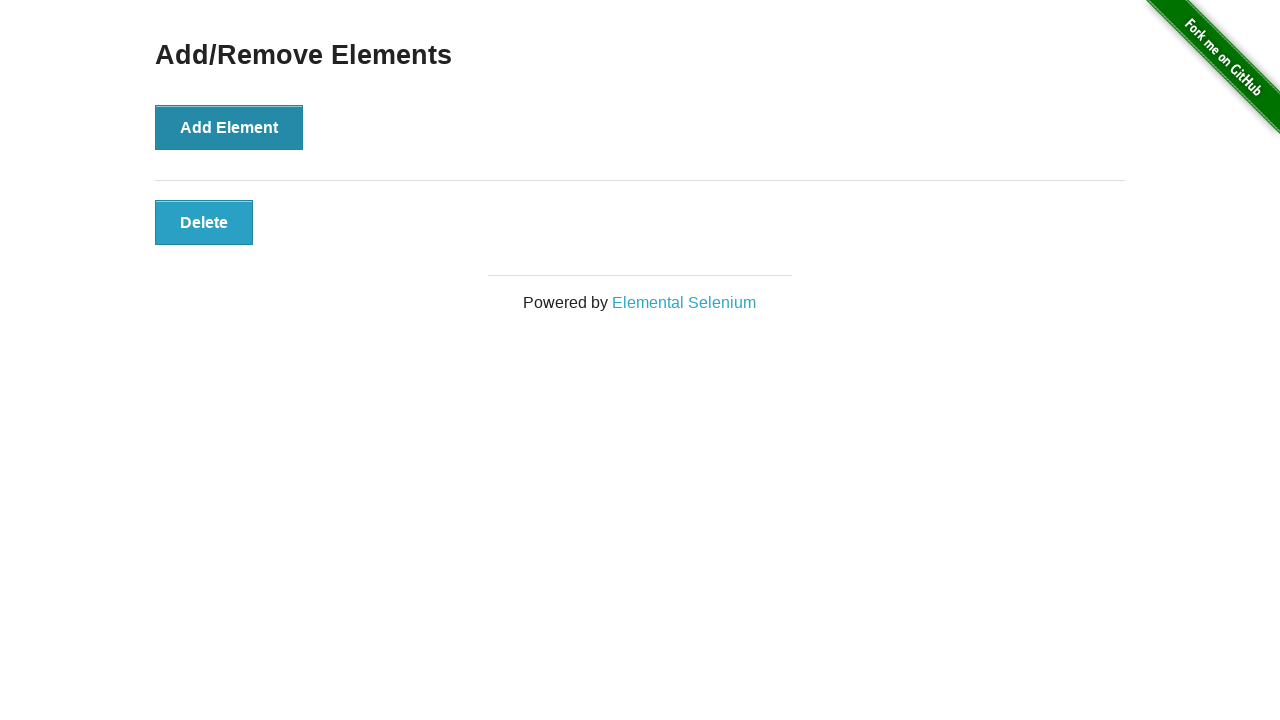

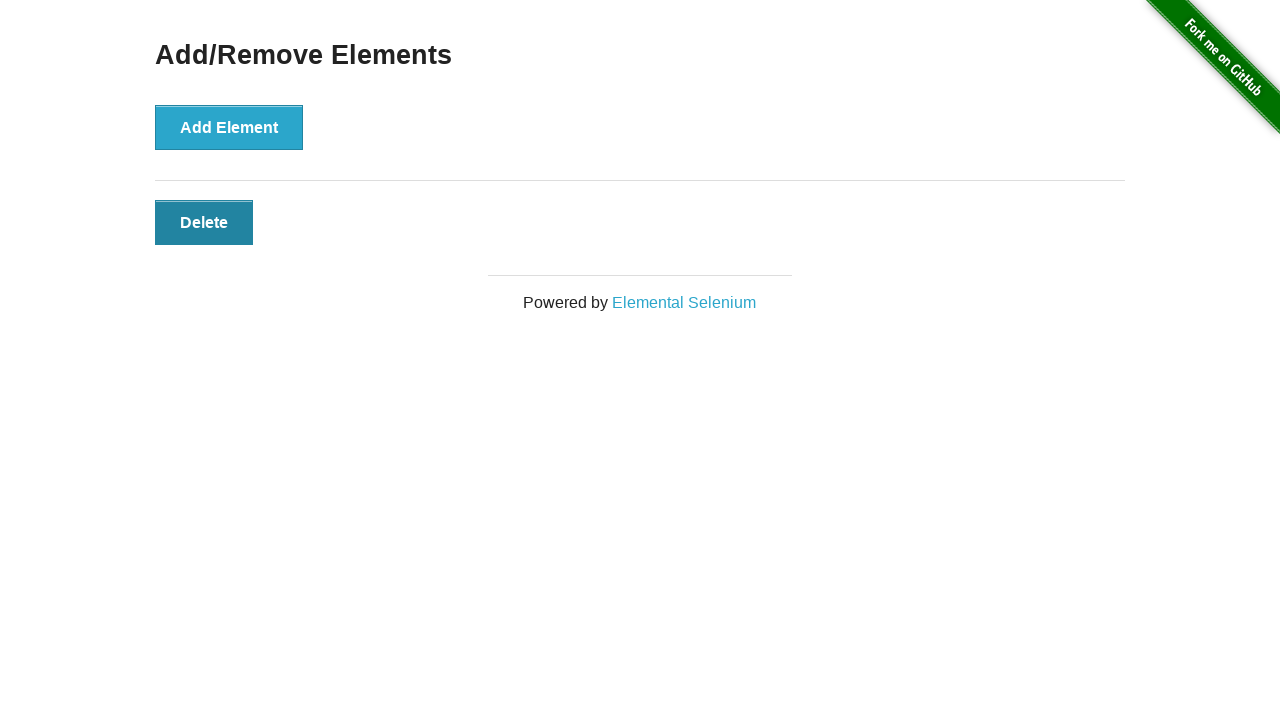